Tests responsive design by verifying the application renders correctly across desktop, mobile, and tablet viewport sizes.

Starting URL: https://friends-of-pifa.preview.emergentagent.com

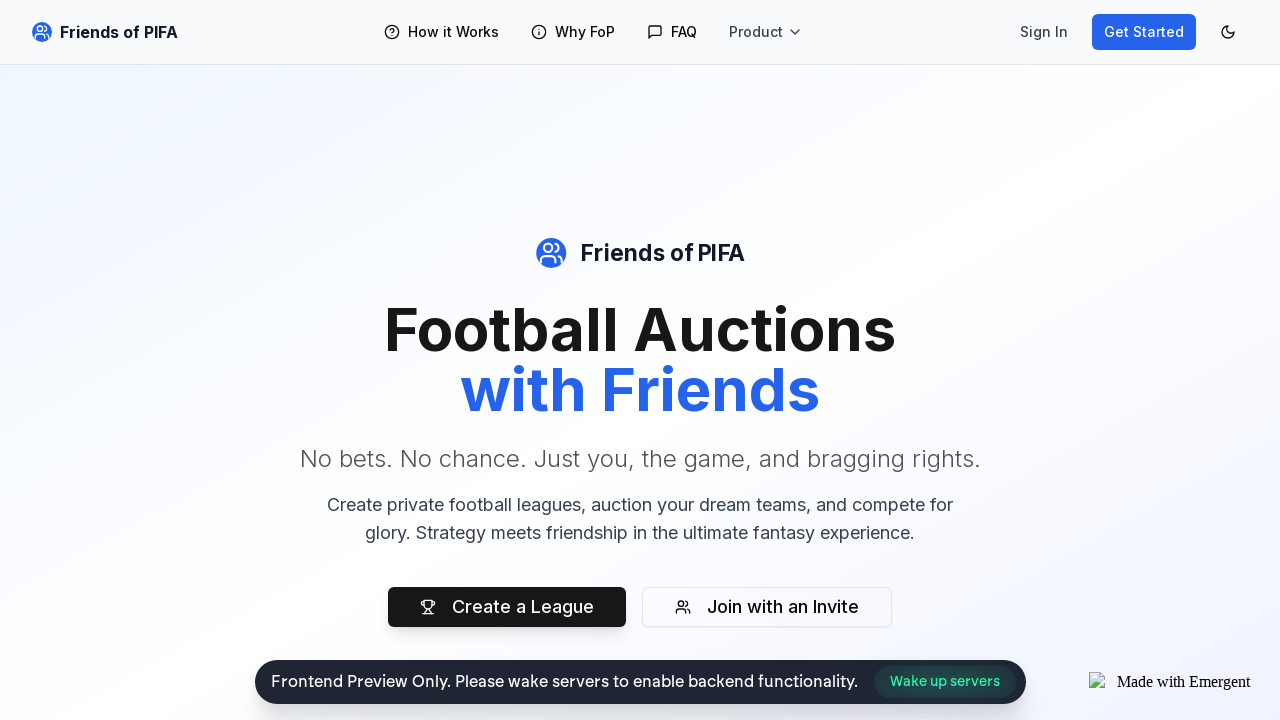

Set viewport to desktop size (1920x1080)
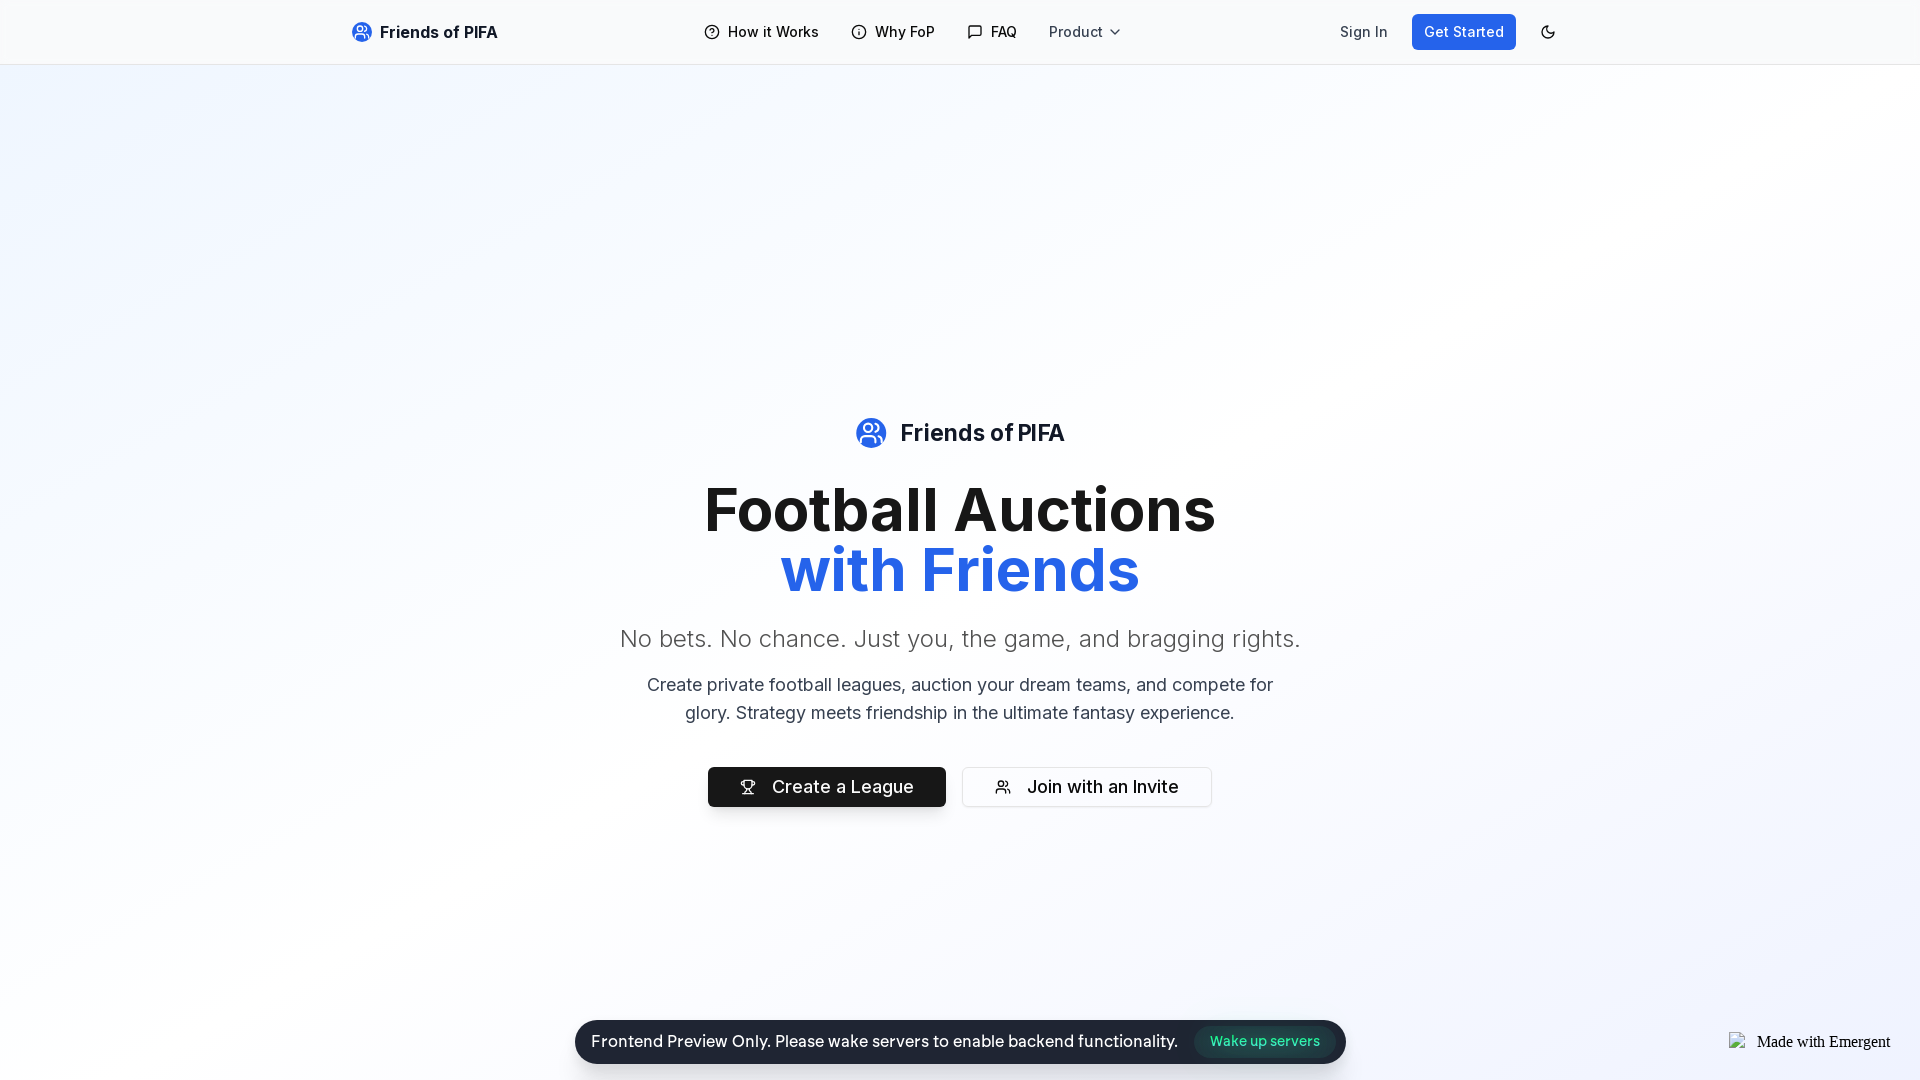

Waited for page to load completely in desktop view
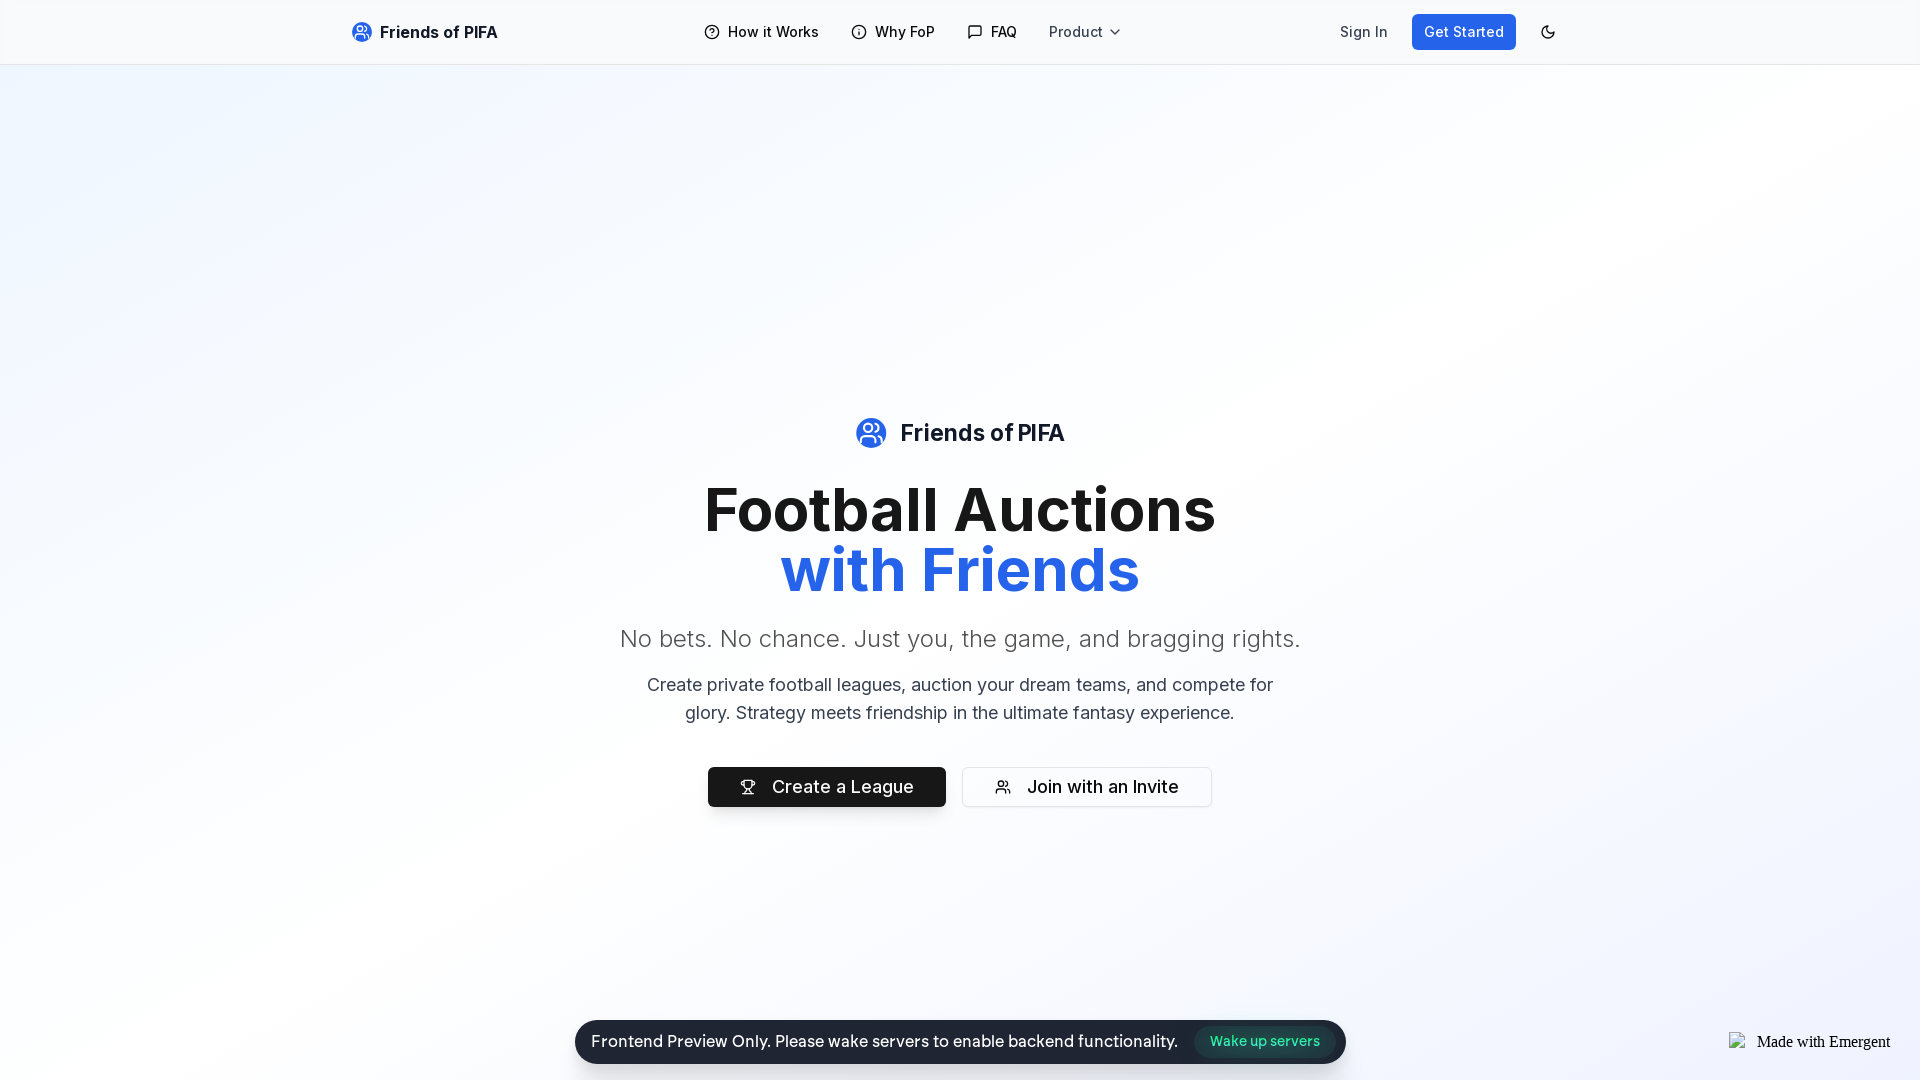

Verified body element is visible in desktop layout
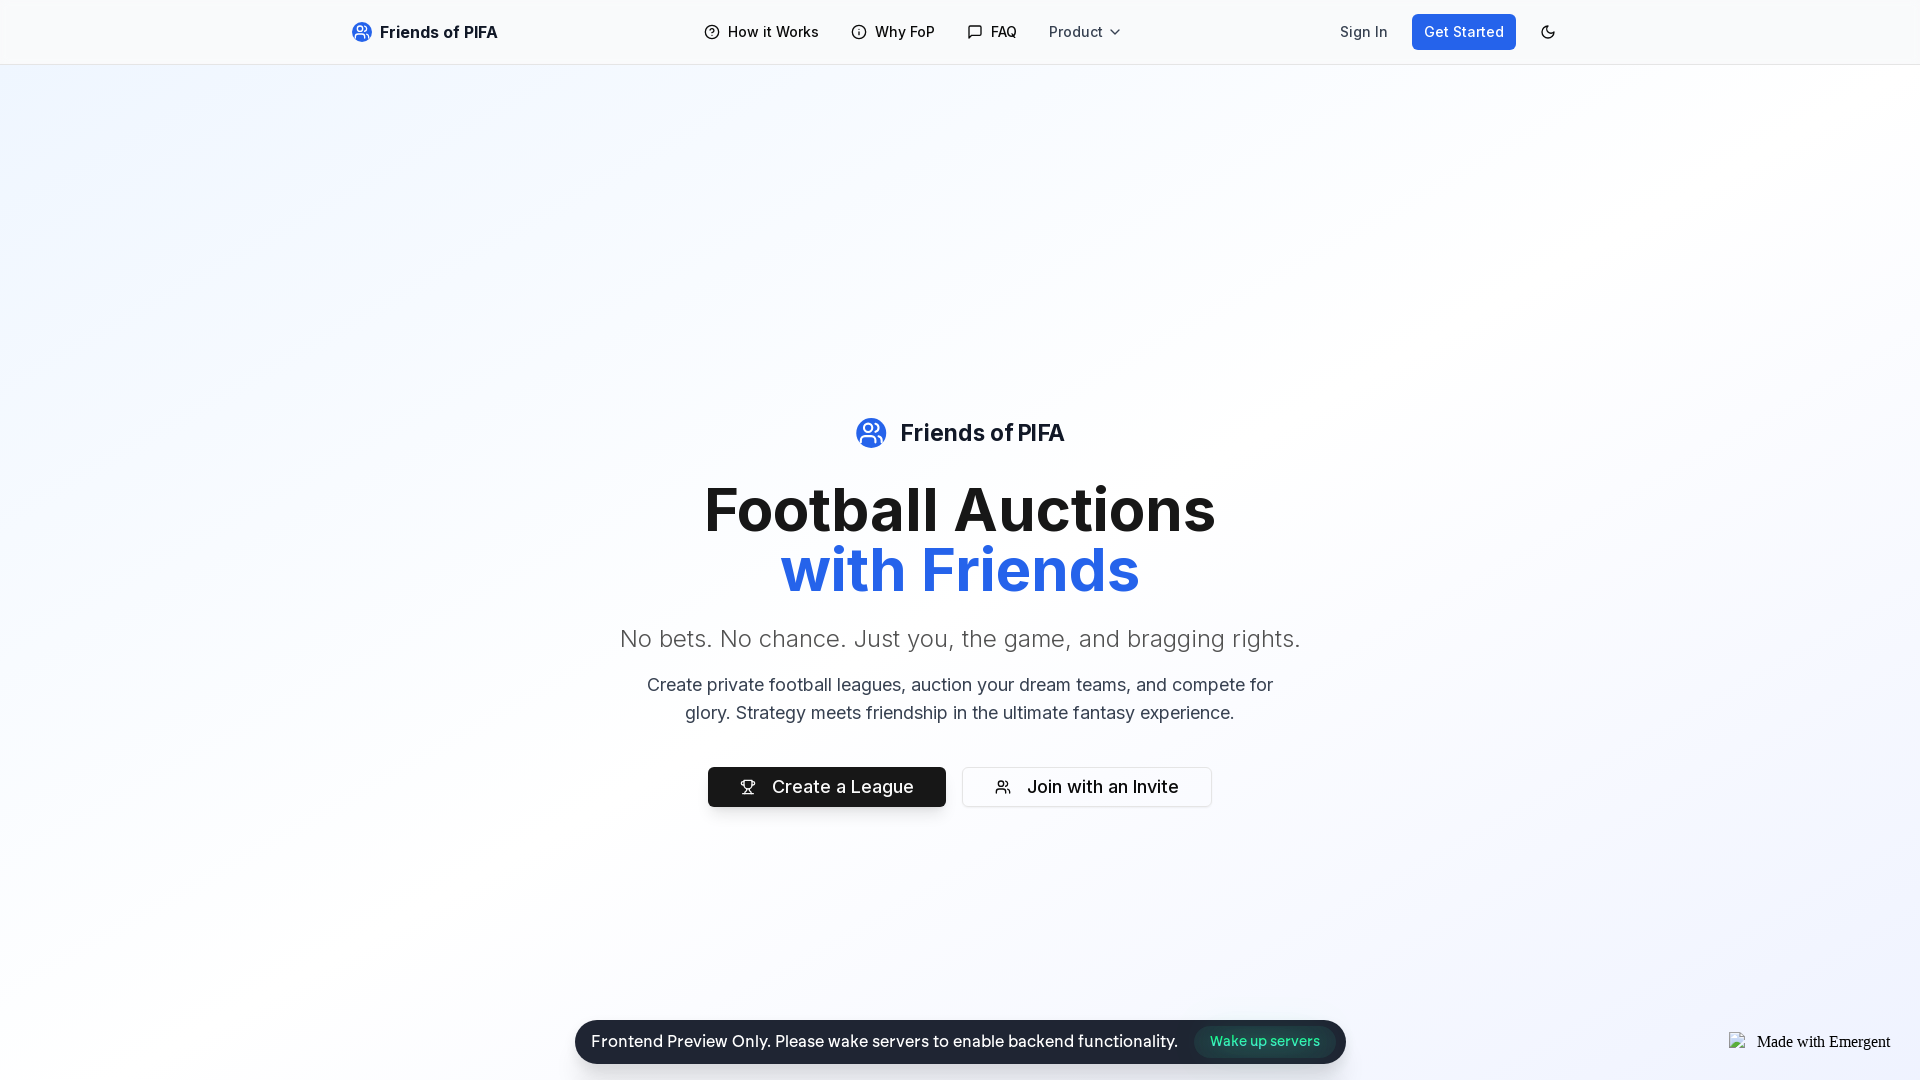

Set viewport to mobile size (375x667)
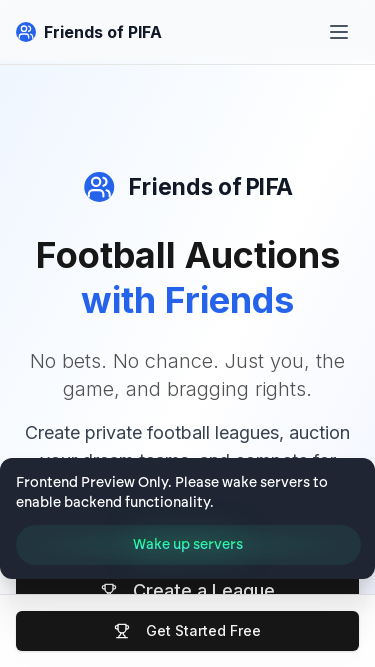

Waited for page to load completely in mobile view
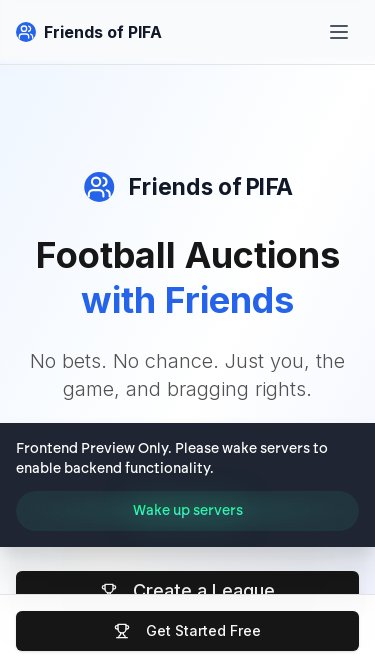

Verified body element is visible in mobile layout
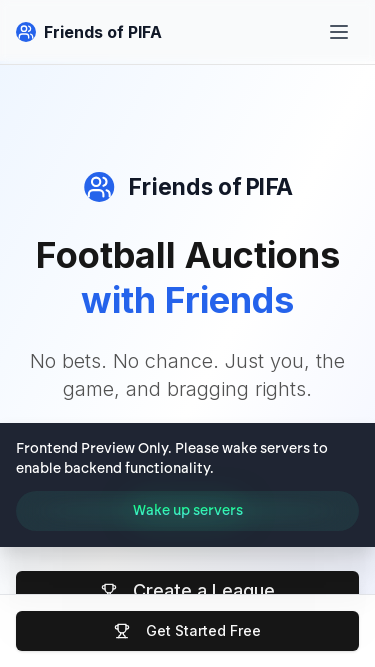

Set viewport to tablet size (768x1024)
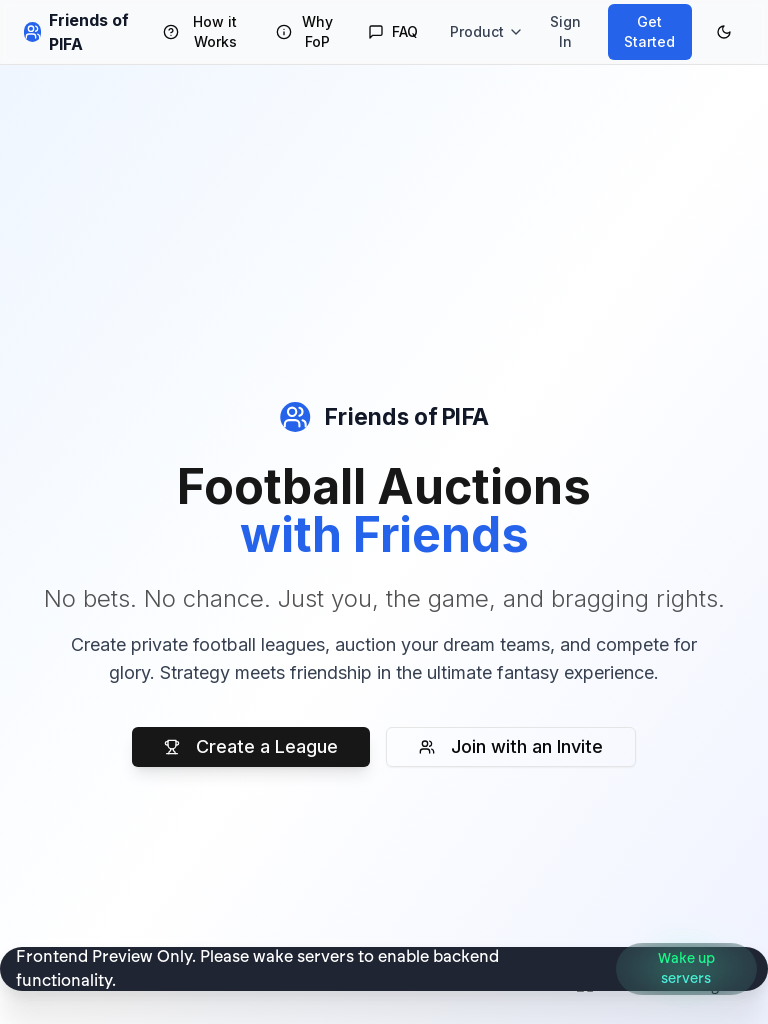

Waited for page to load completely in tablet view
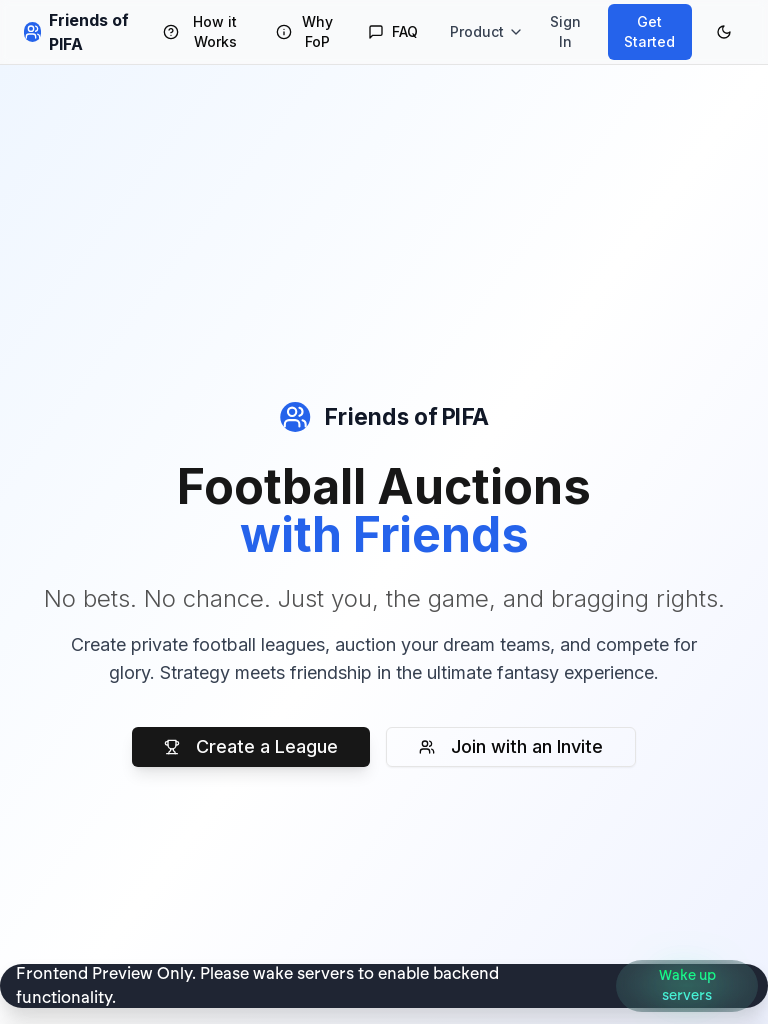

Verified body element is visible in tablet layout
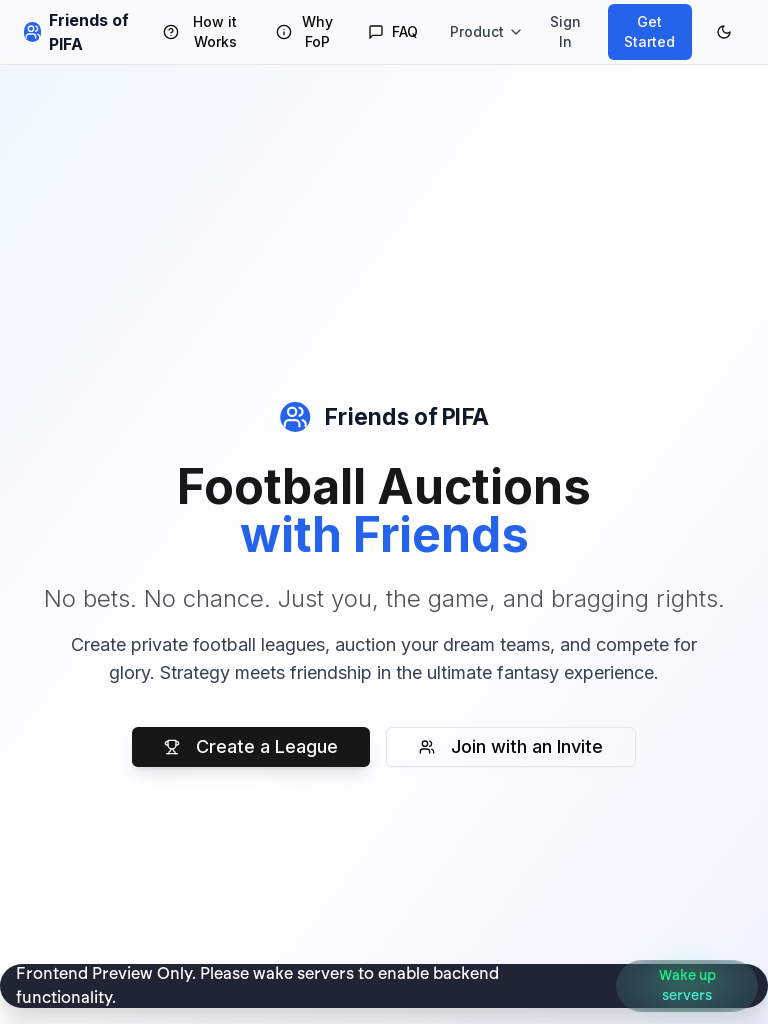

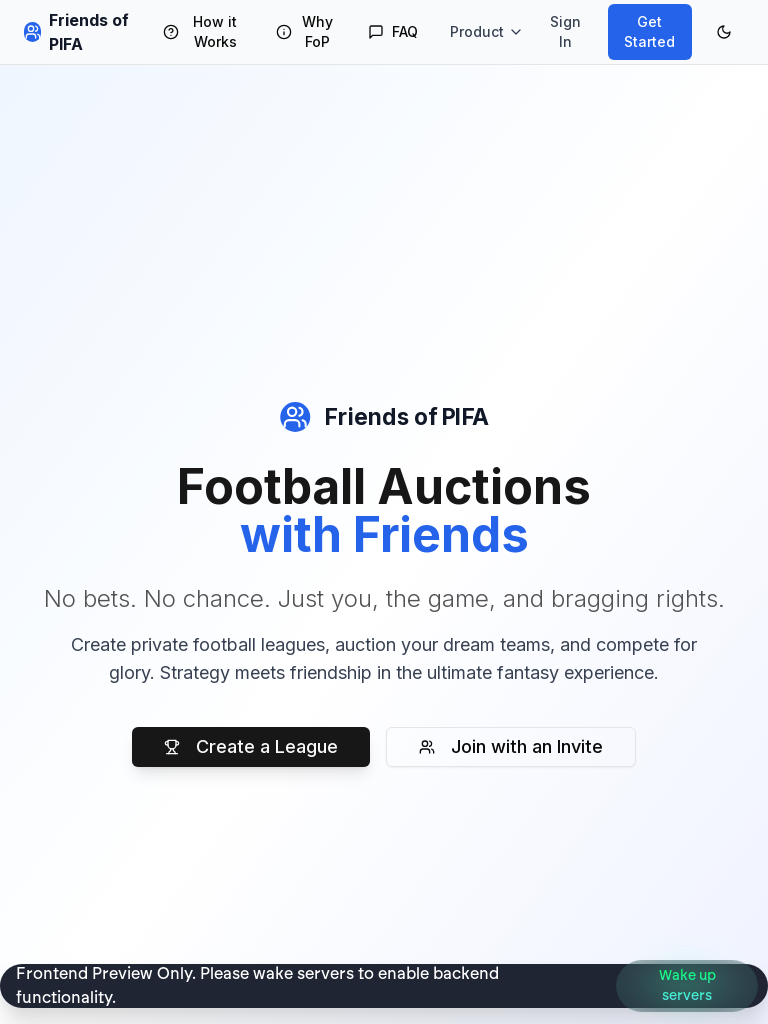